Tests a registration form by filling in three required fields (first name, last name, email) and verifying successful submission with a congratulations message.

Starting URL: http://suninjuly.github.io/registration1.html

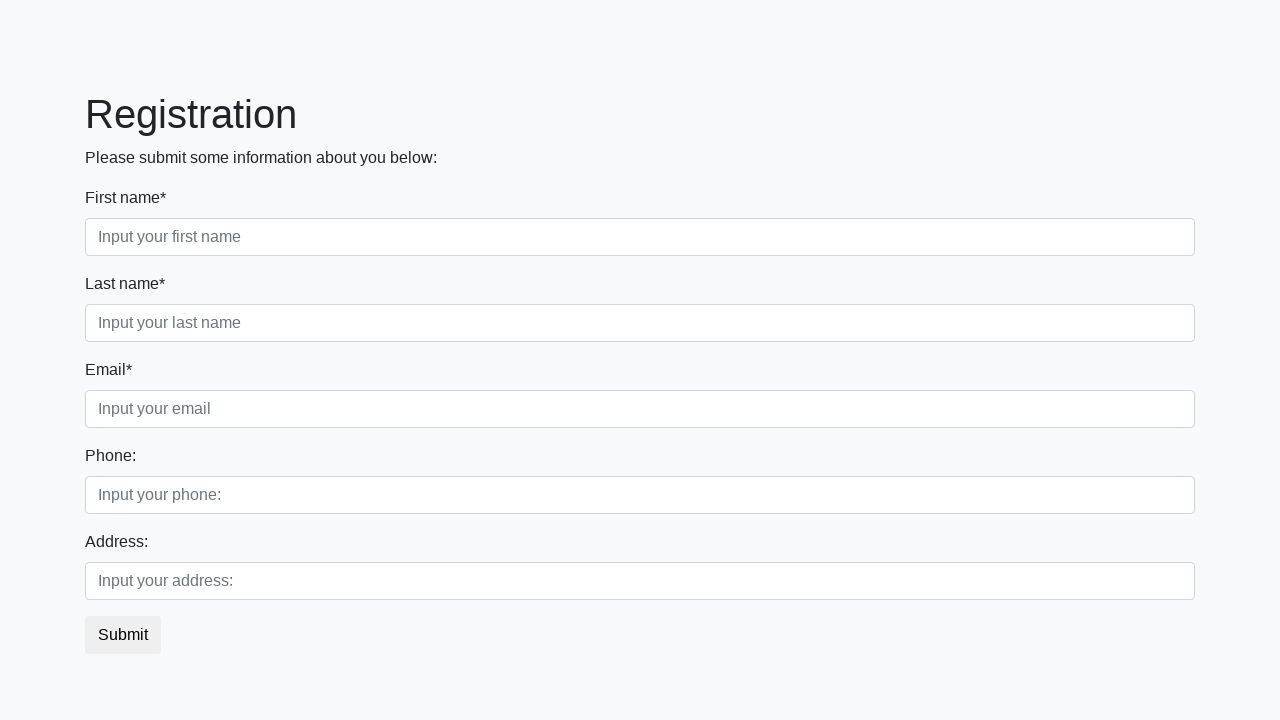

Filled first name field with 'Ash' on .first_class input[required]
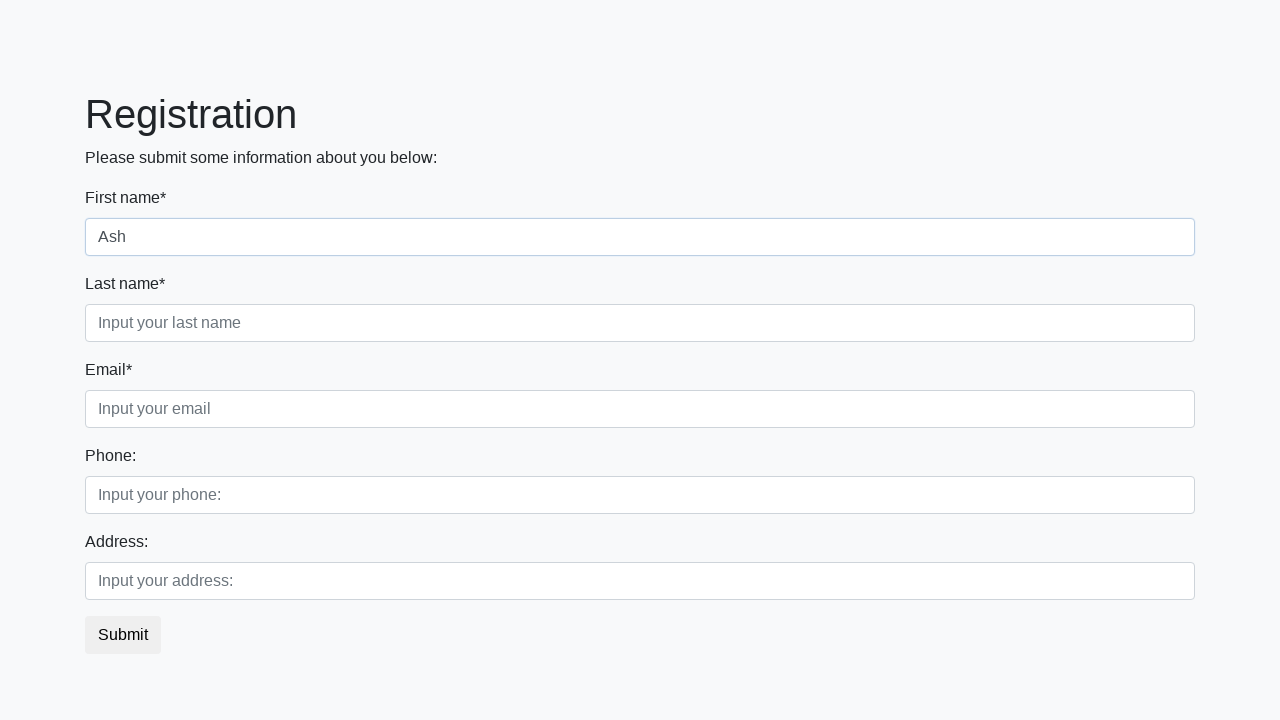

Filled last name field with 'Spring' on .second_class input[required]
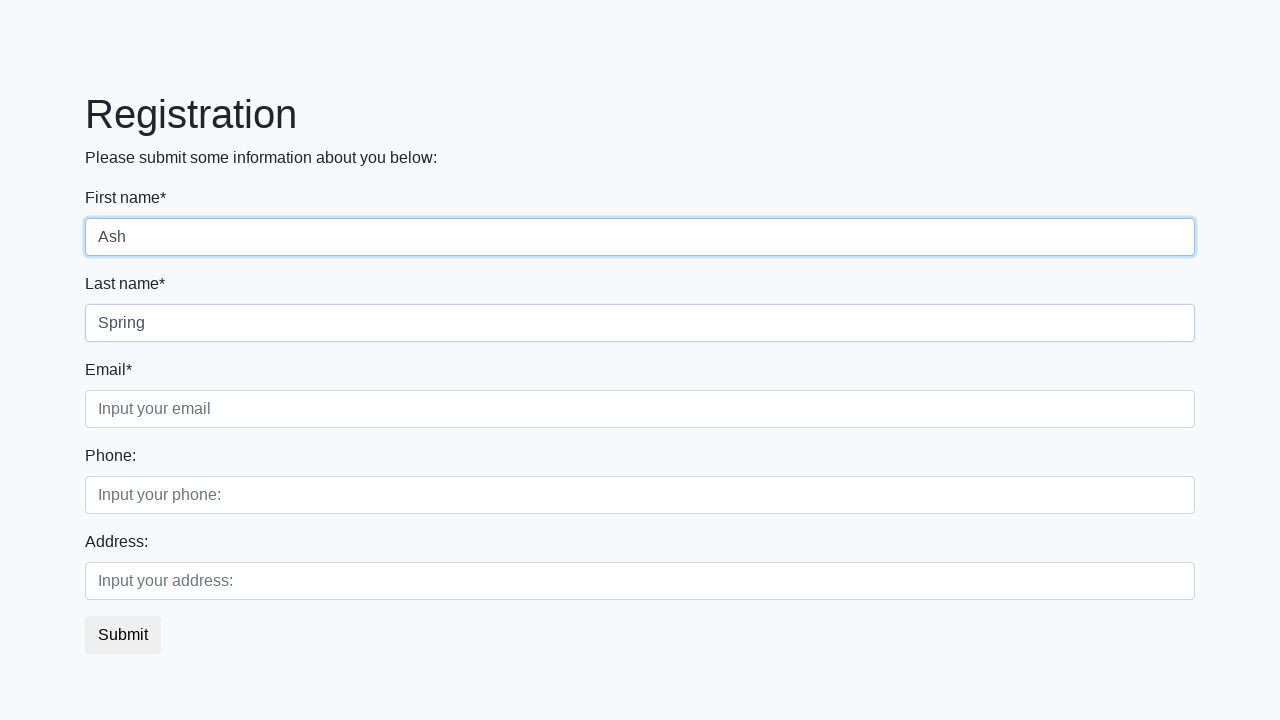

Filled email field with 'ashspring@gmail.com' on .third_class input[required]
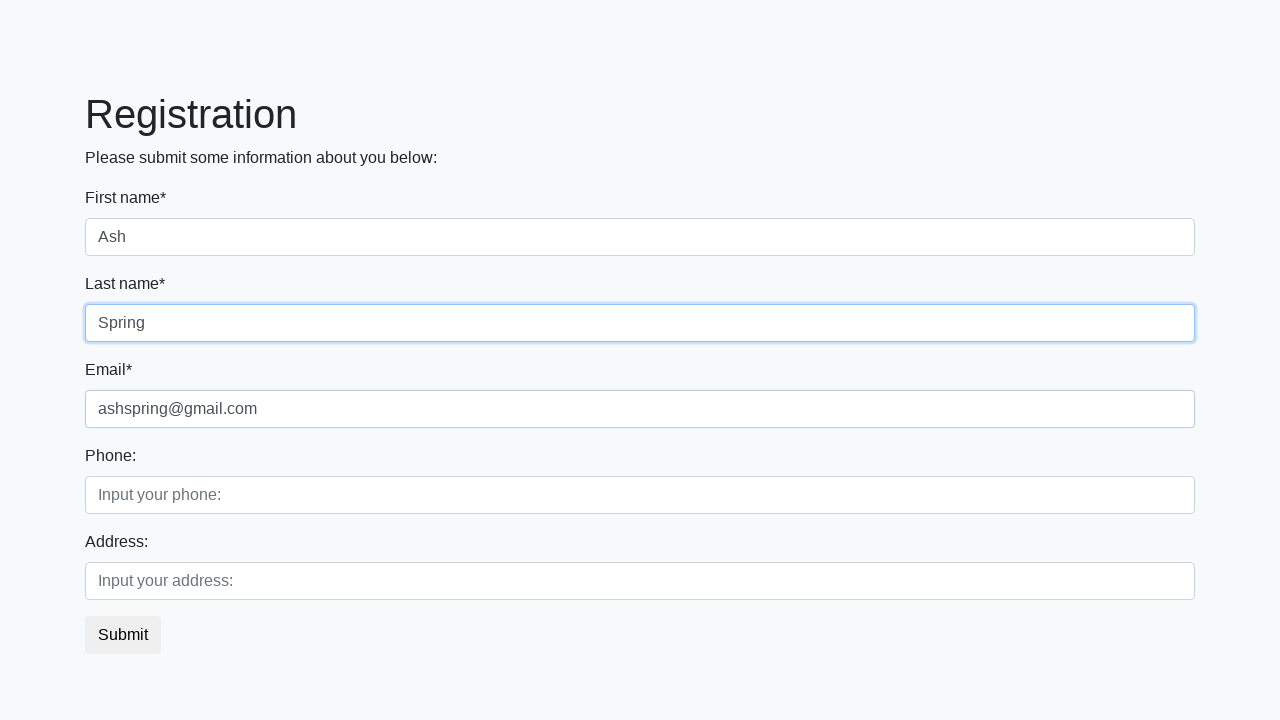

Clicked submit button to register at (123, 635) on button.btn
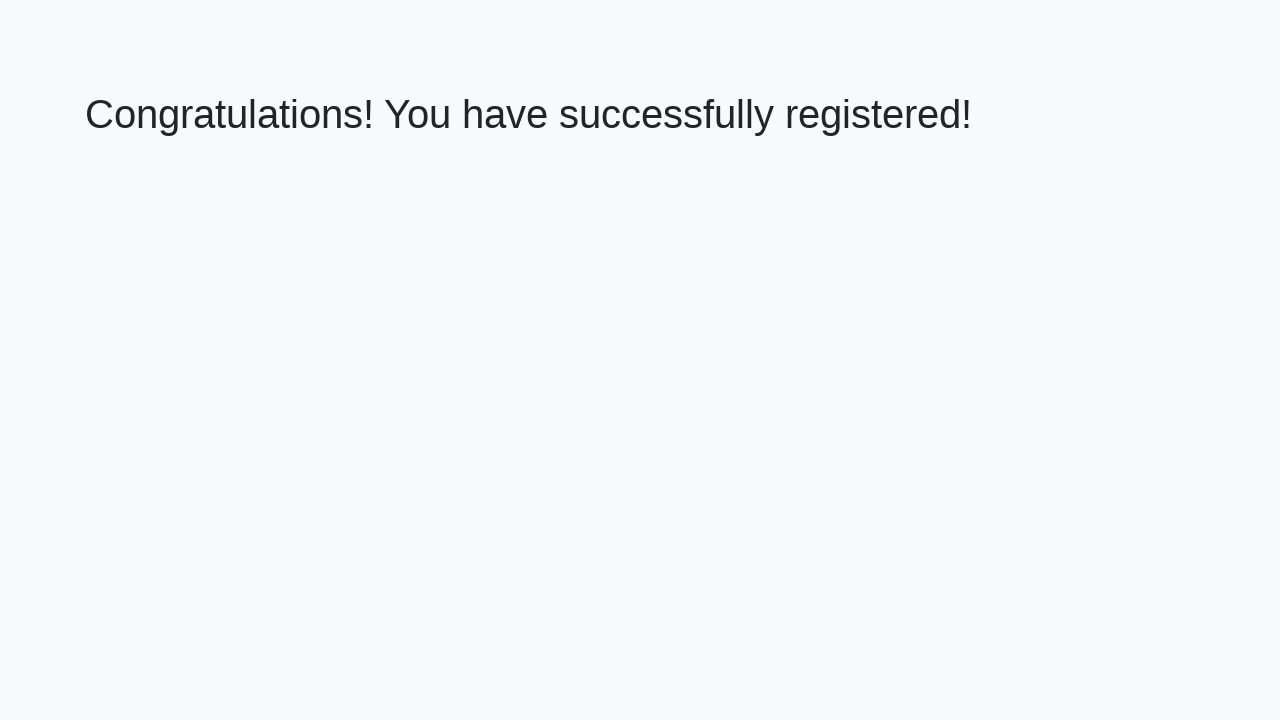

Waited for success message heading to appear
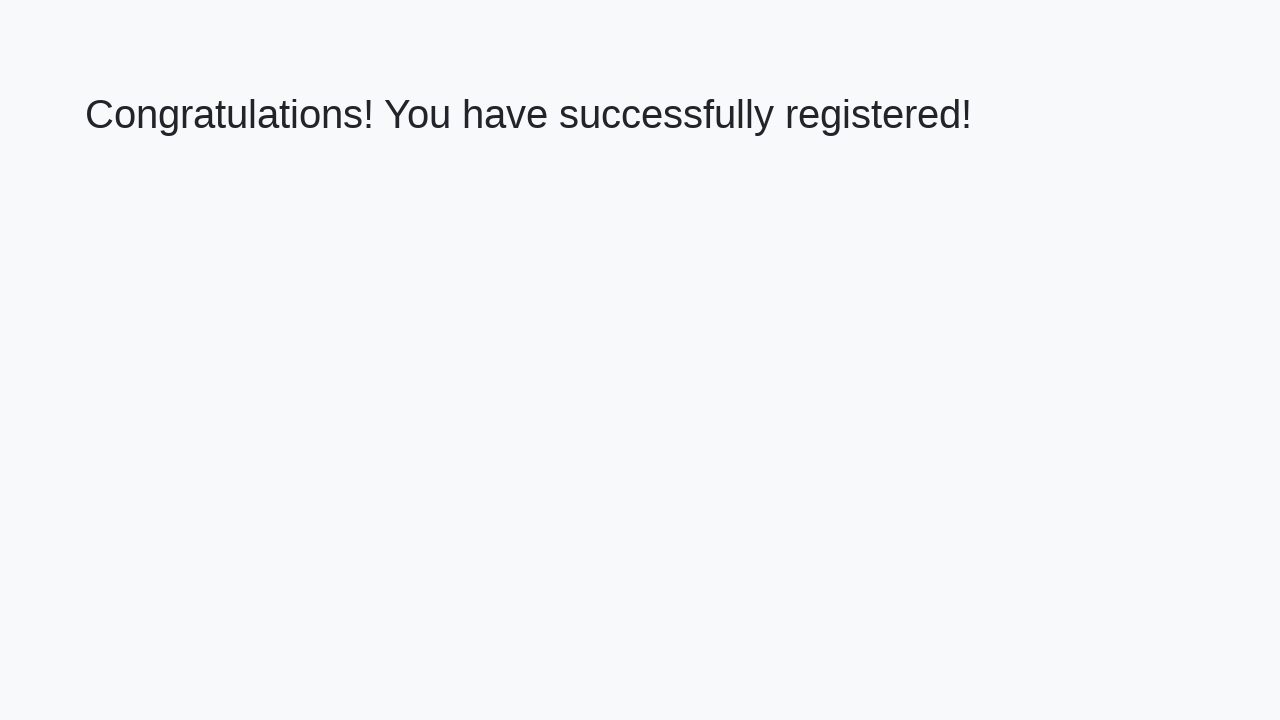

Retrieved success message text
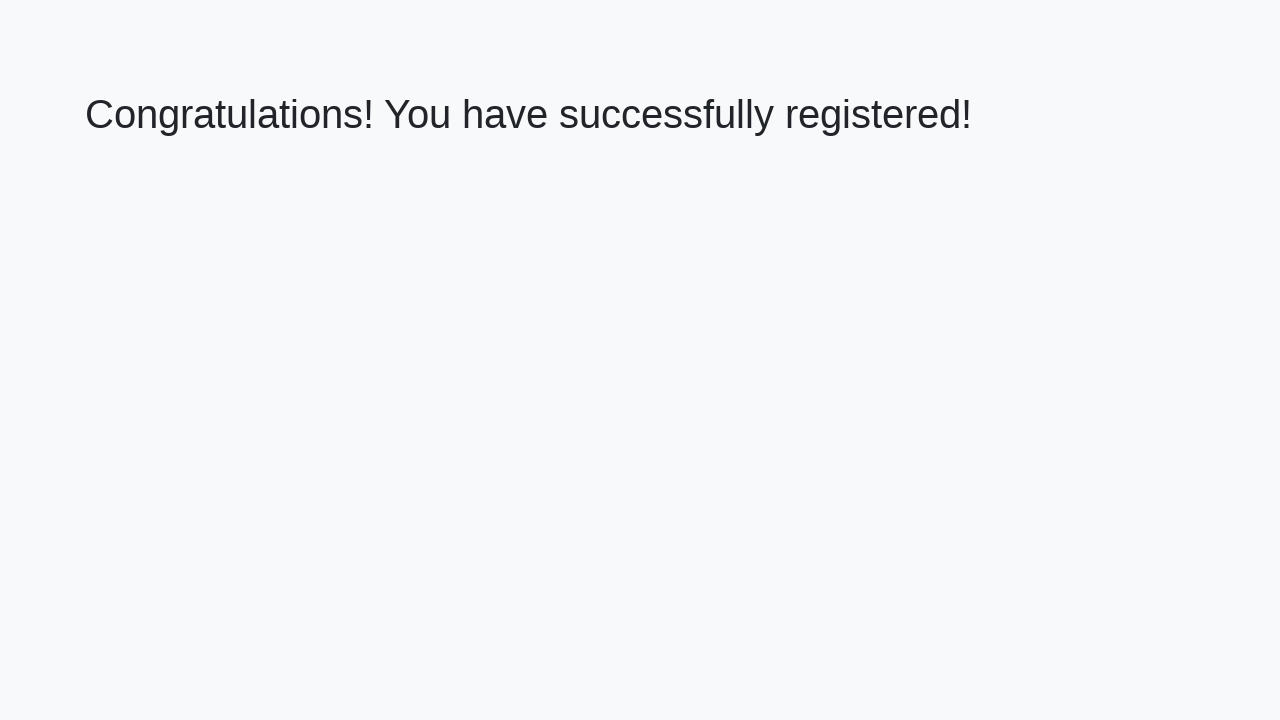

Verified success message: 'Congratulations! You have successfully registered!'
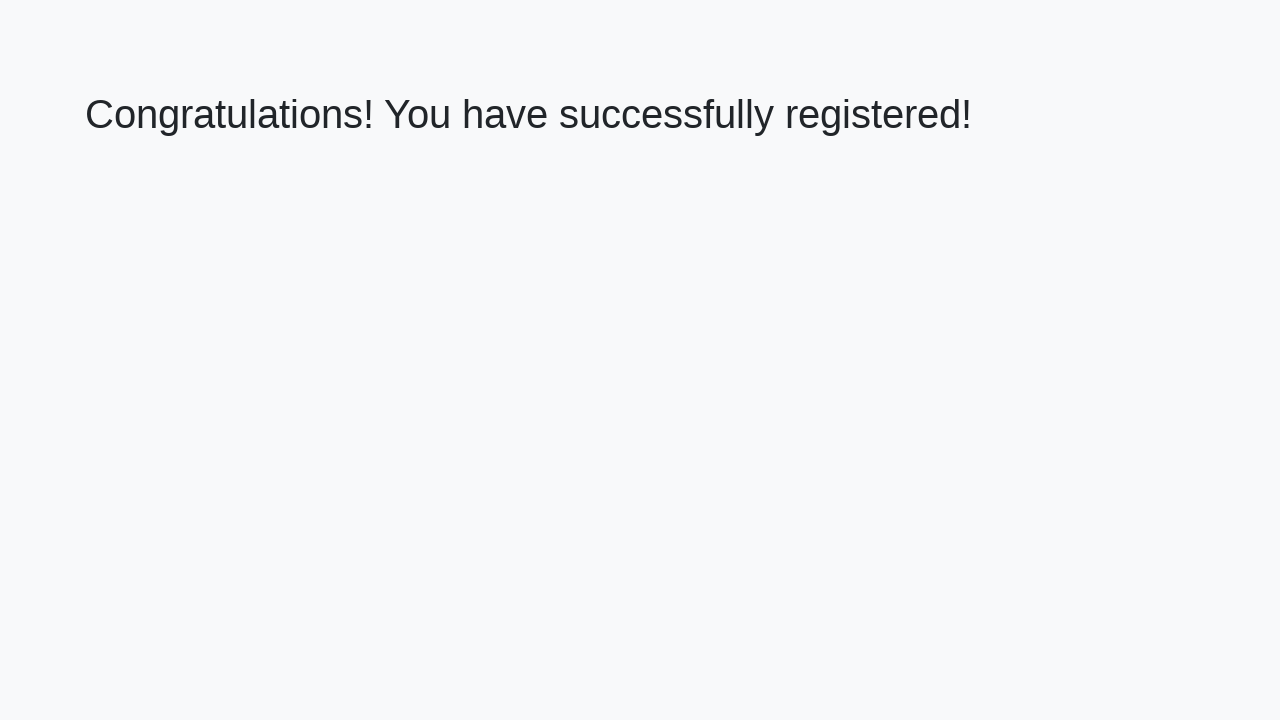

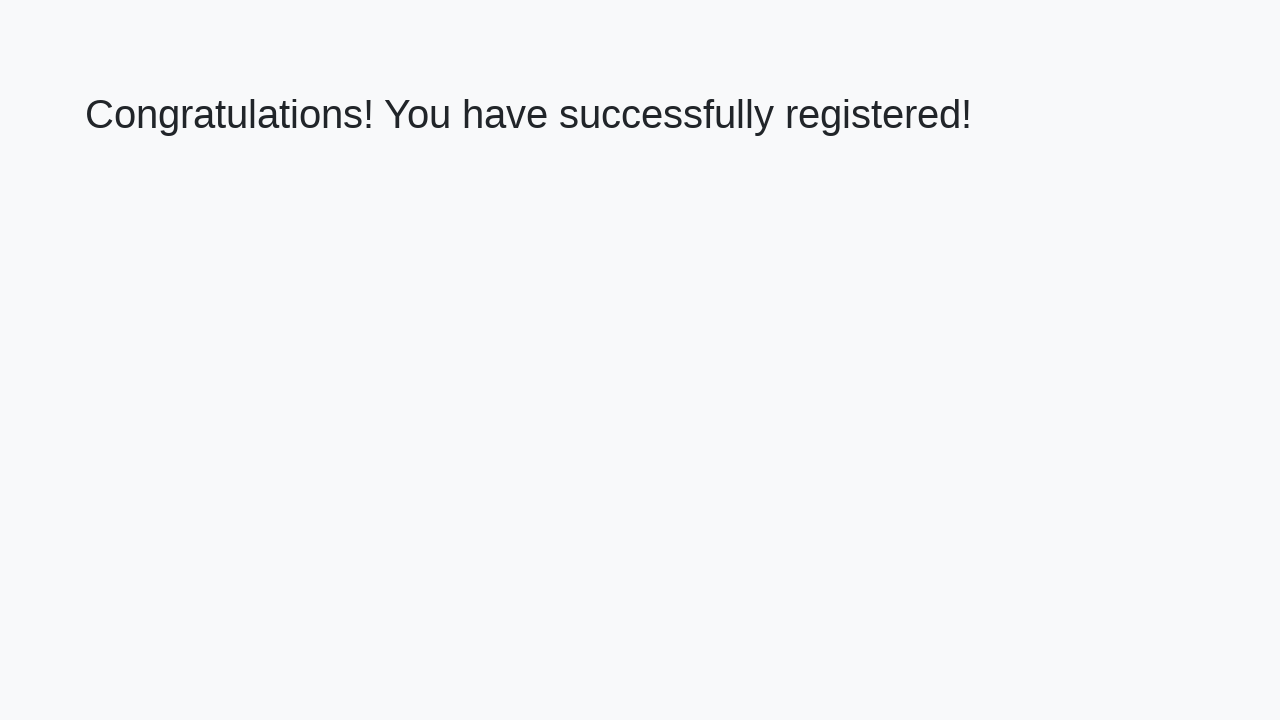